Tests browser back button functionality by clicking a link and then using the back button action to return to the previous page

Starting URL: https://selenium.dev/selenium/web/mouse_interaction.html

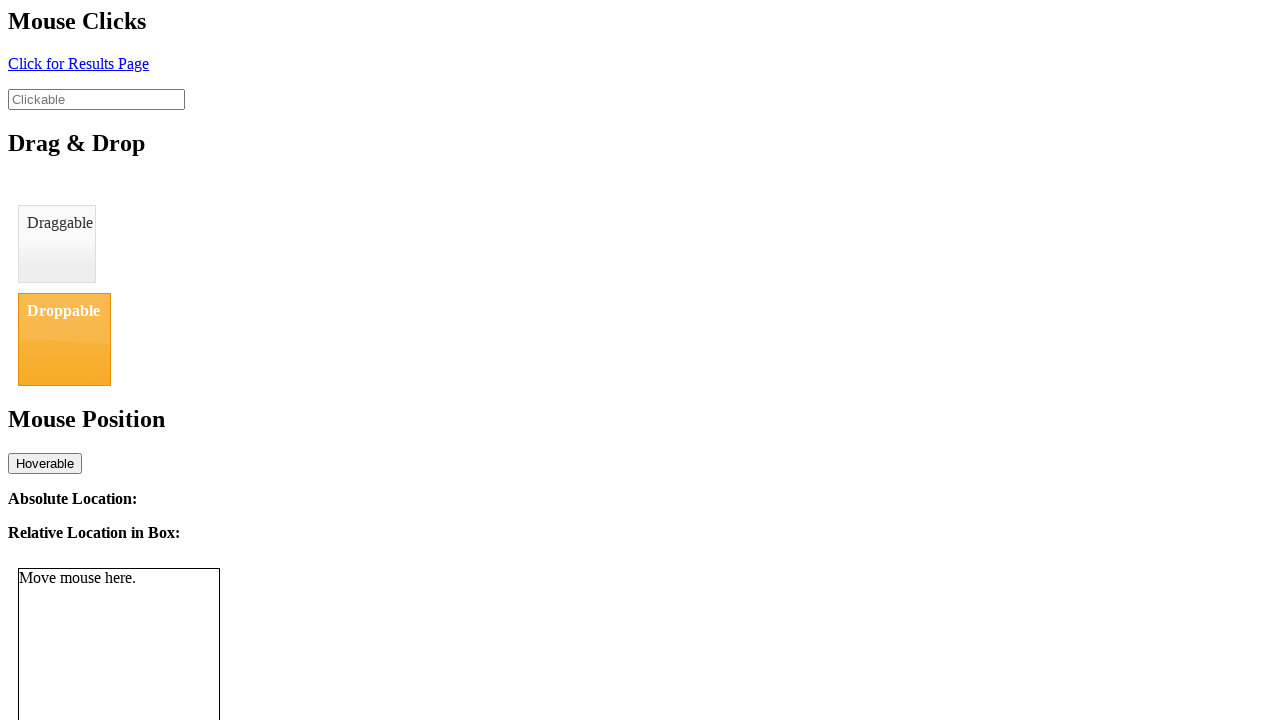

Clicked link element to navigate to new page at (78, 63) on #click
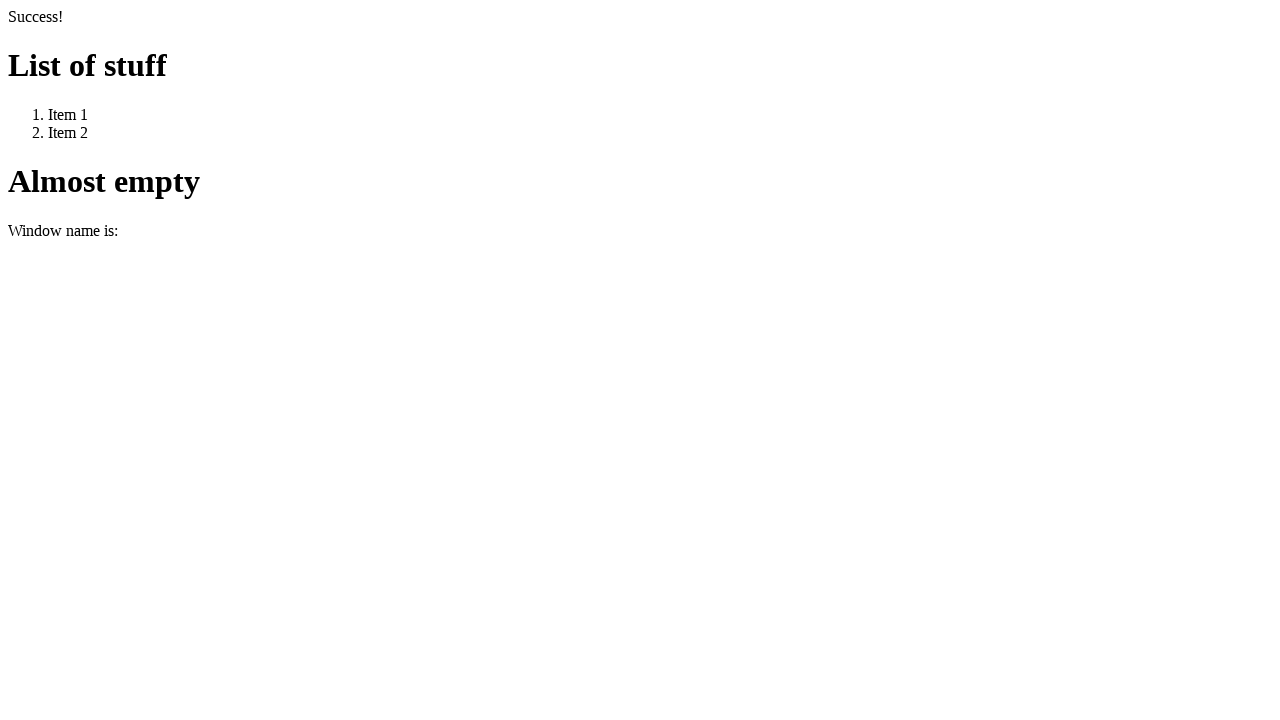

Waited for network idle after navigation
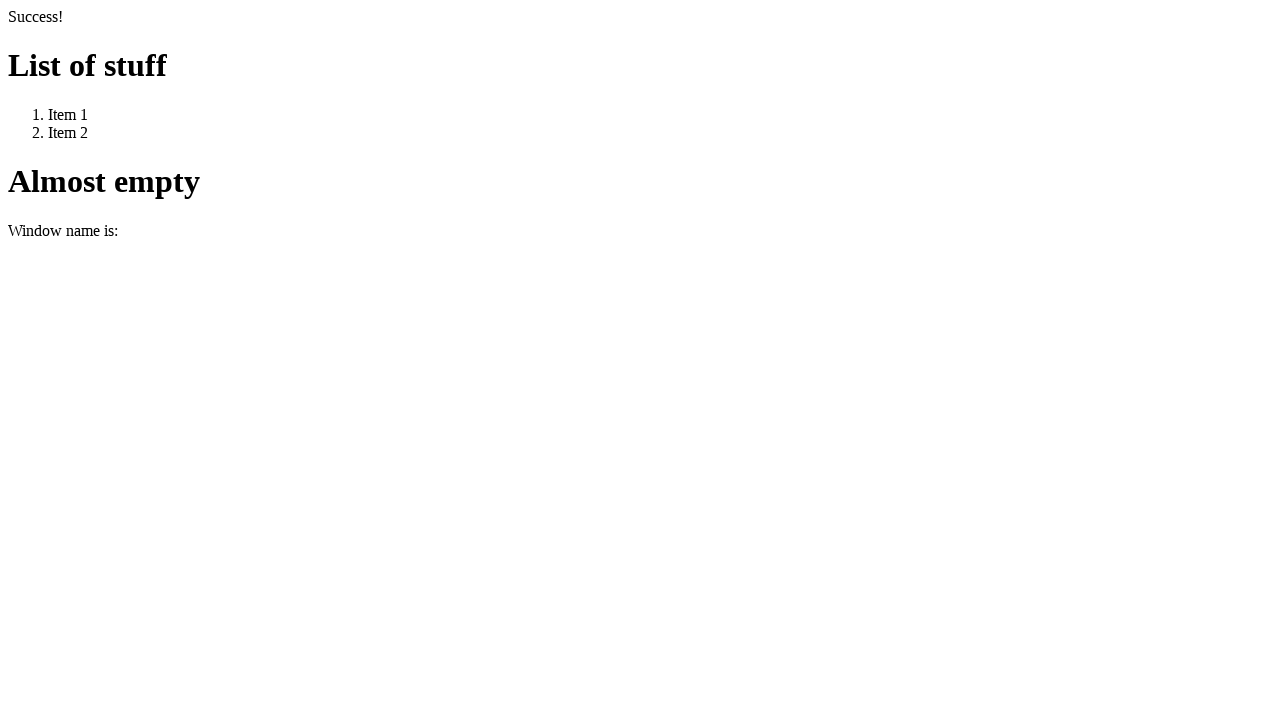

Verified page title is 'We Arrive Here'
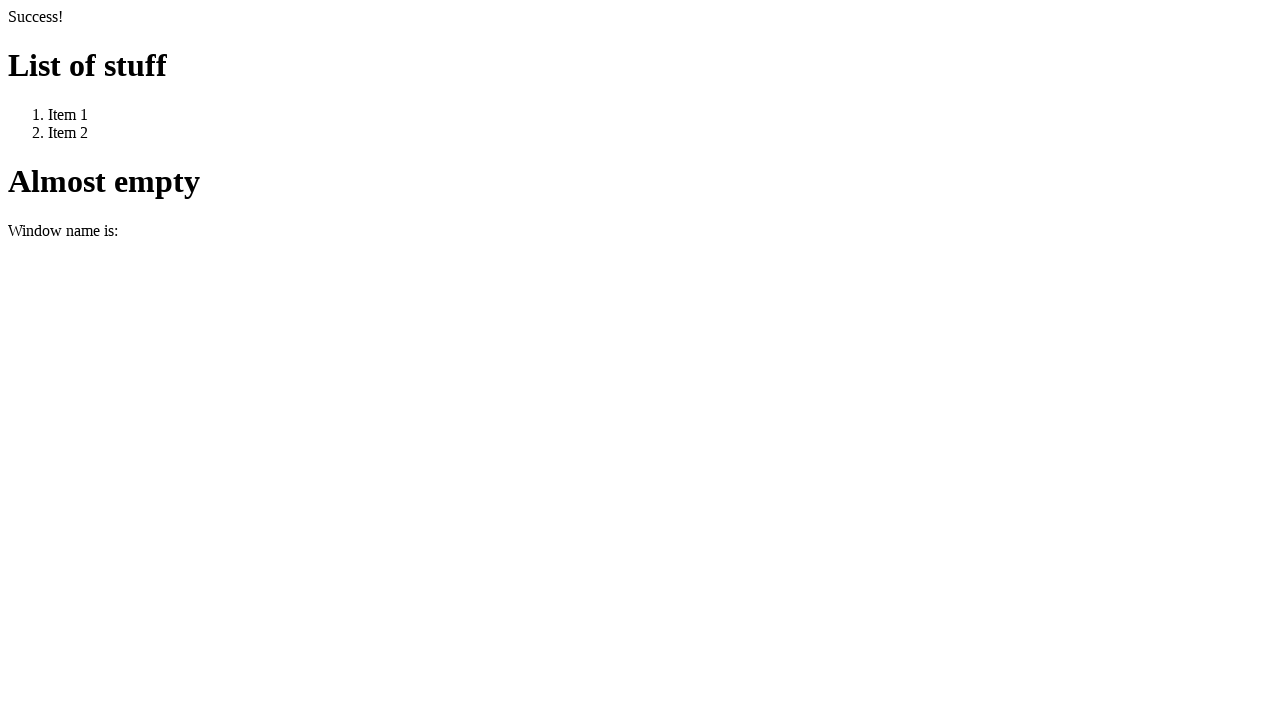

Clicked browser back button to return to previous page
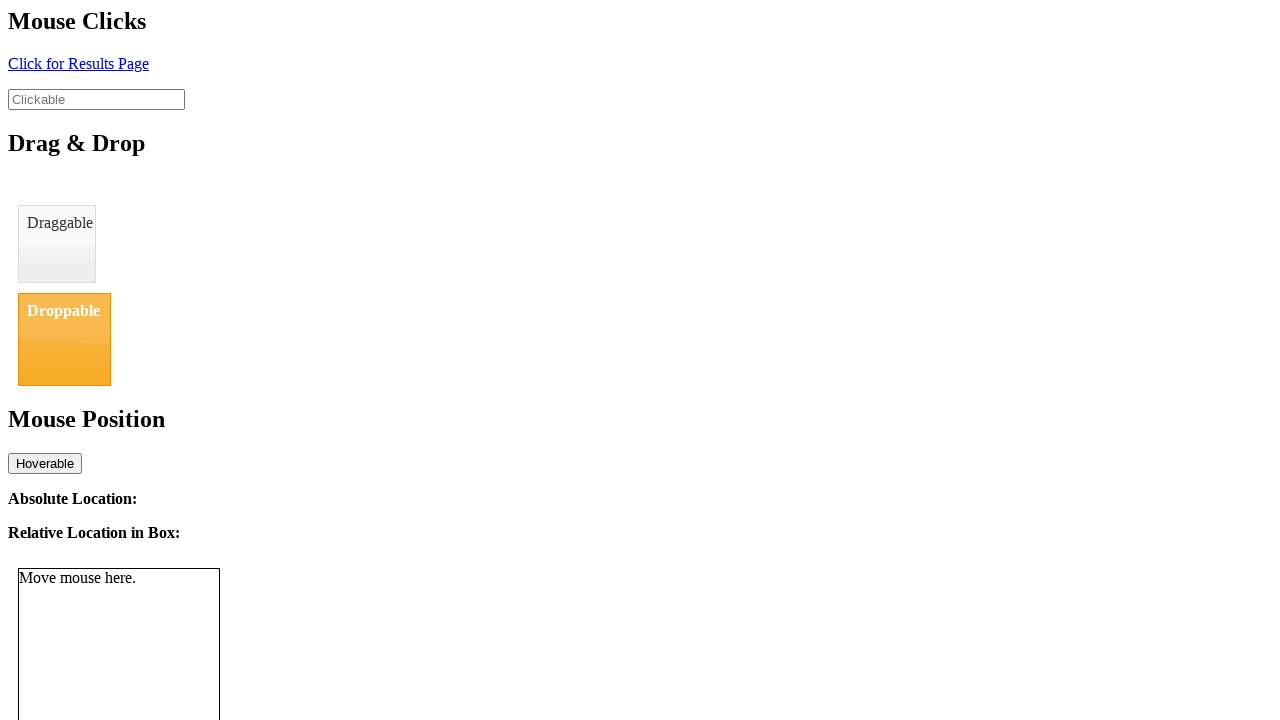

Waited for network idle after back navigation
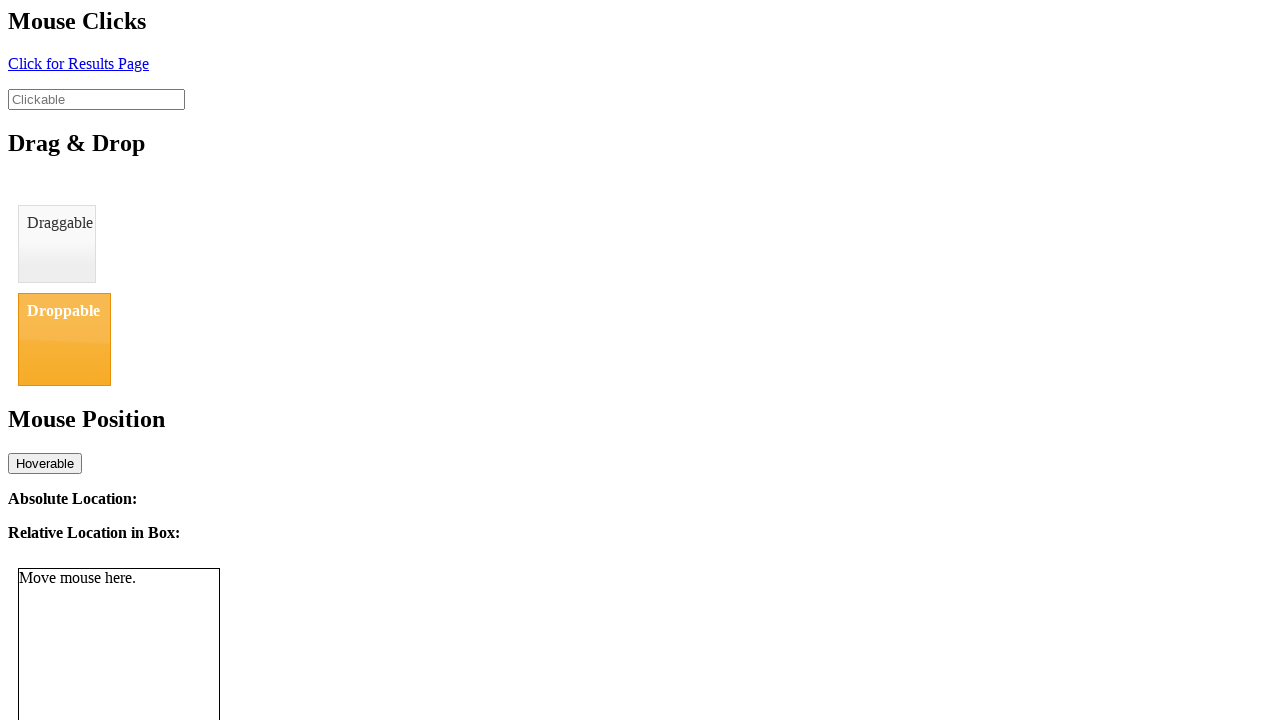

Verified page title is 'BasicMouseInterfaceTest' - successfully returned to original page
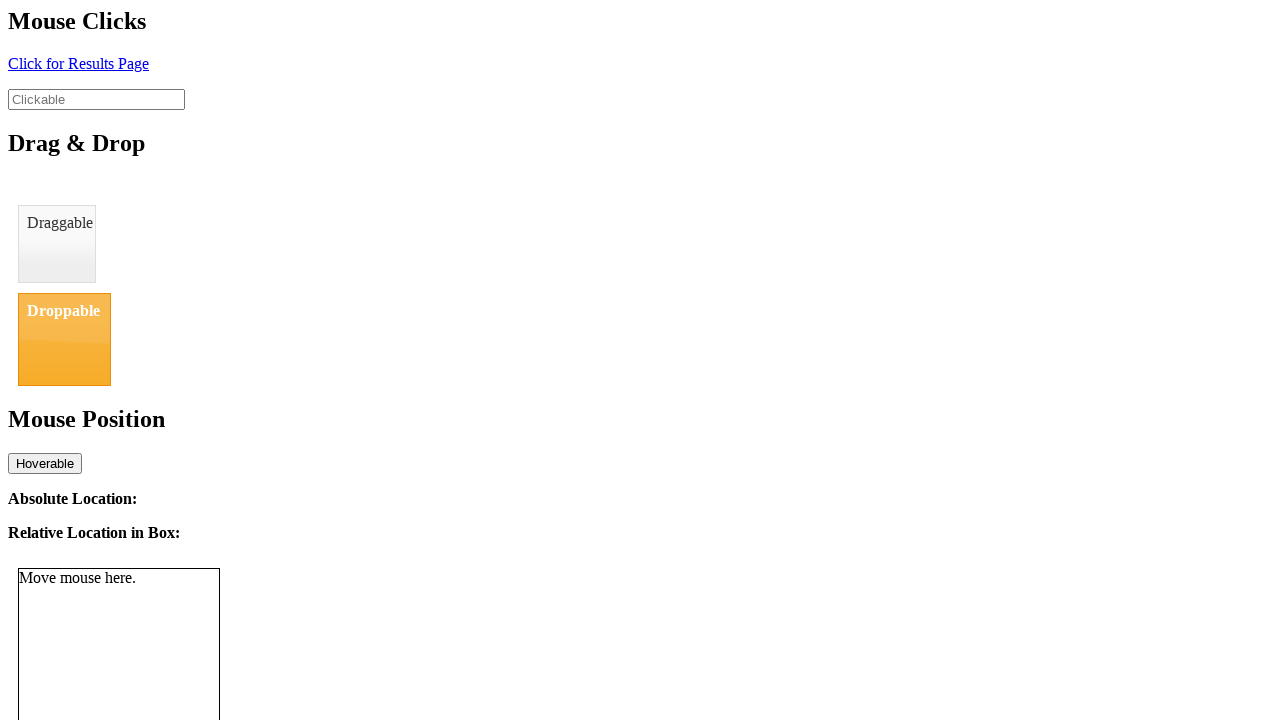

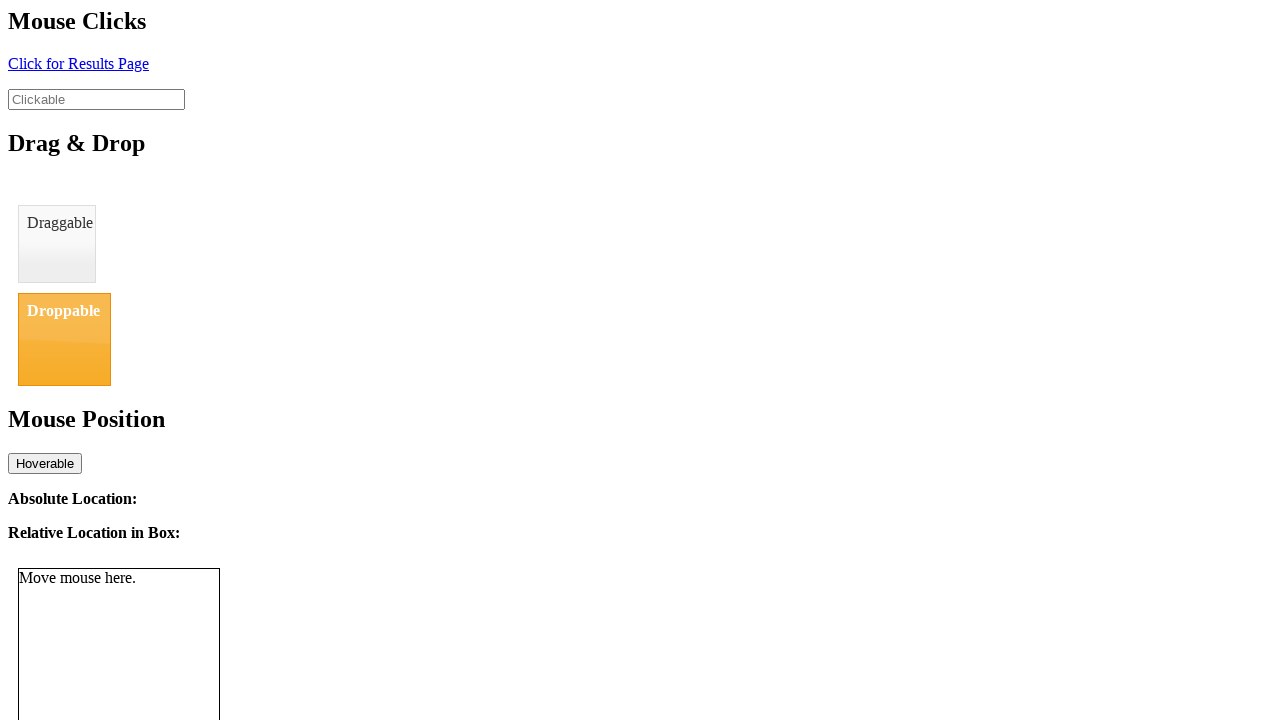